Tests the navigation menu by hovering over the "IT Course" link to trigger a dropdown or submenu display

Starting URL: http://cognextech.com/

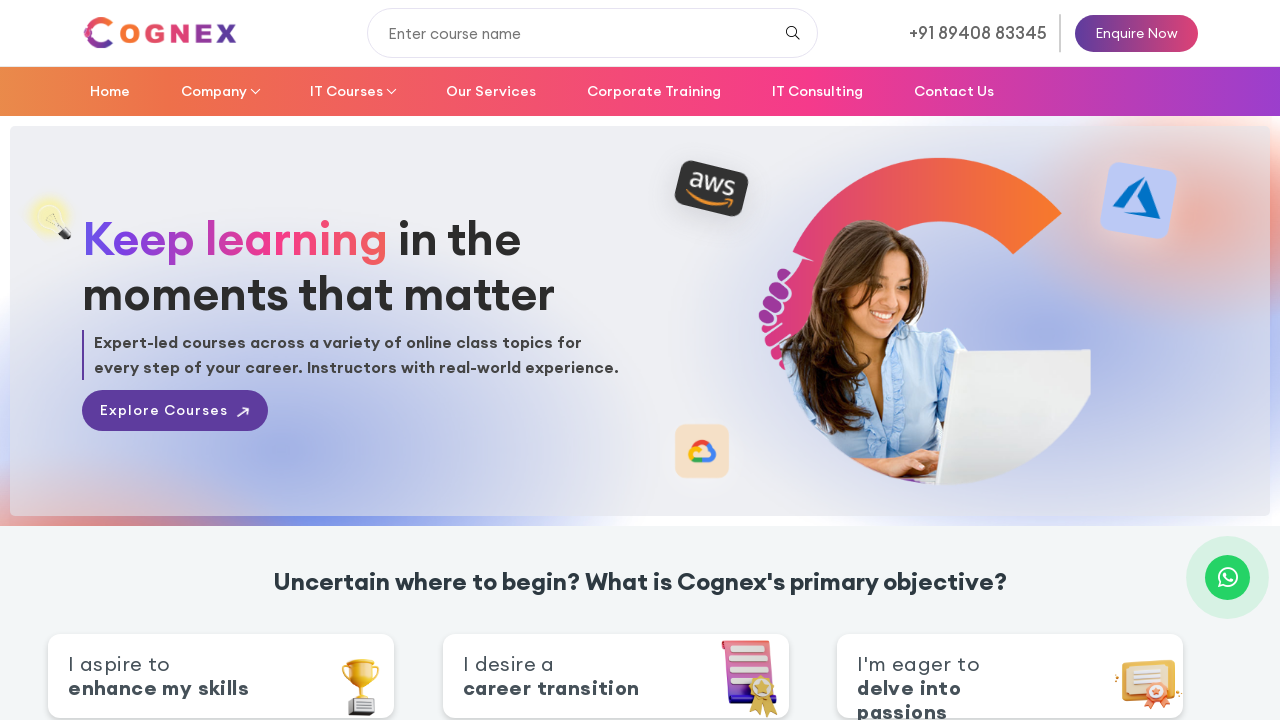

Navigated to http://cognextech.com/
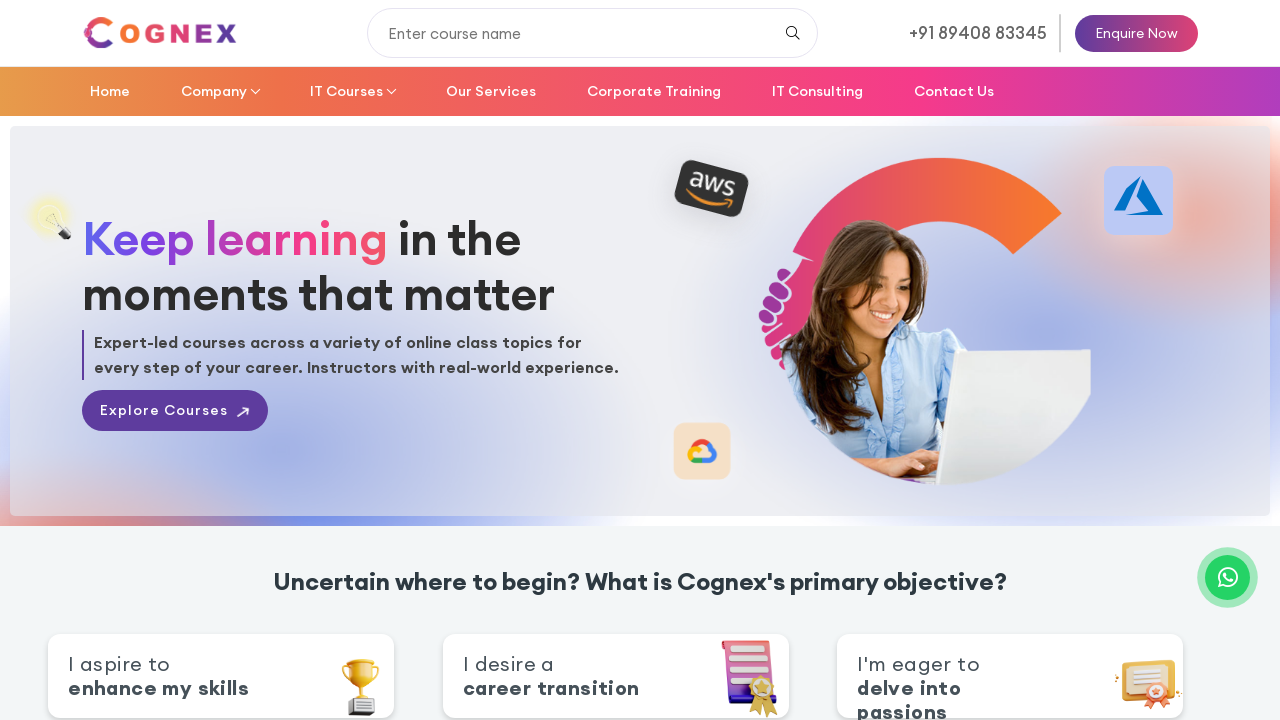

Hovered over 'IT Course' navigation link to trigger dropdown at (352, 91) on a:text('IT Course')
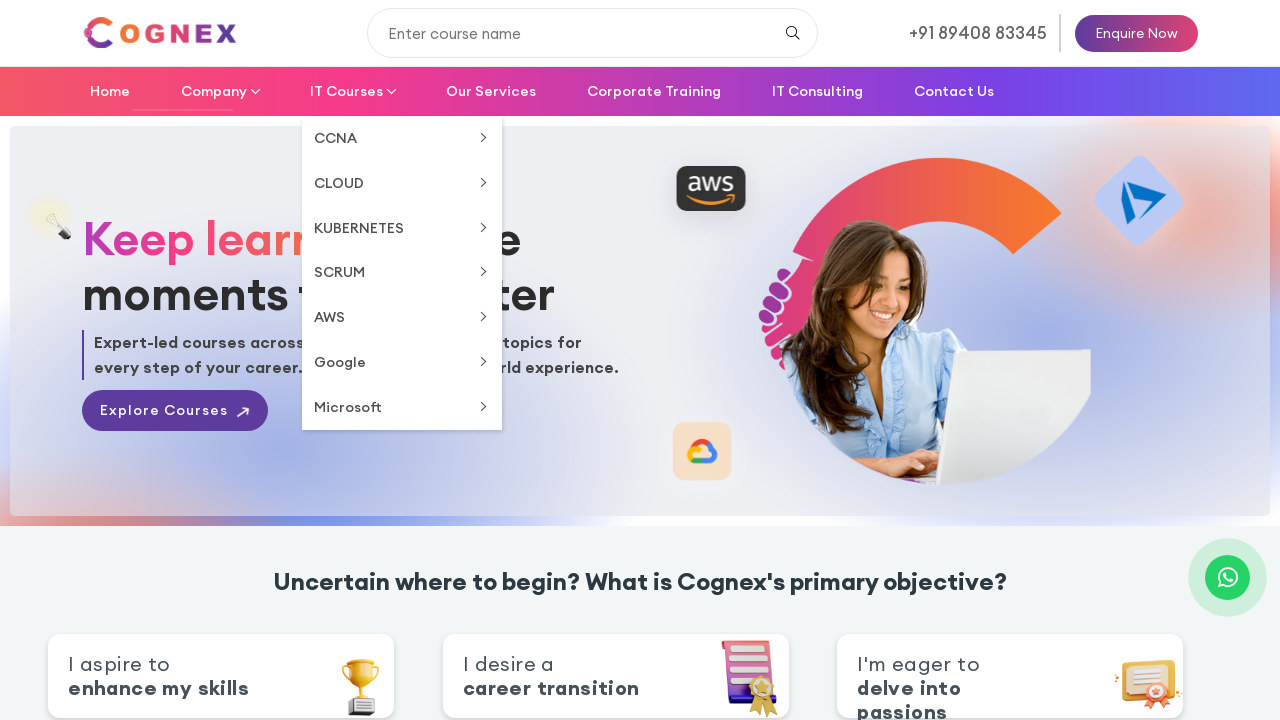

Waited 500ms for dropdown animation to complete
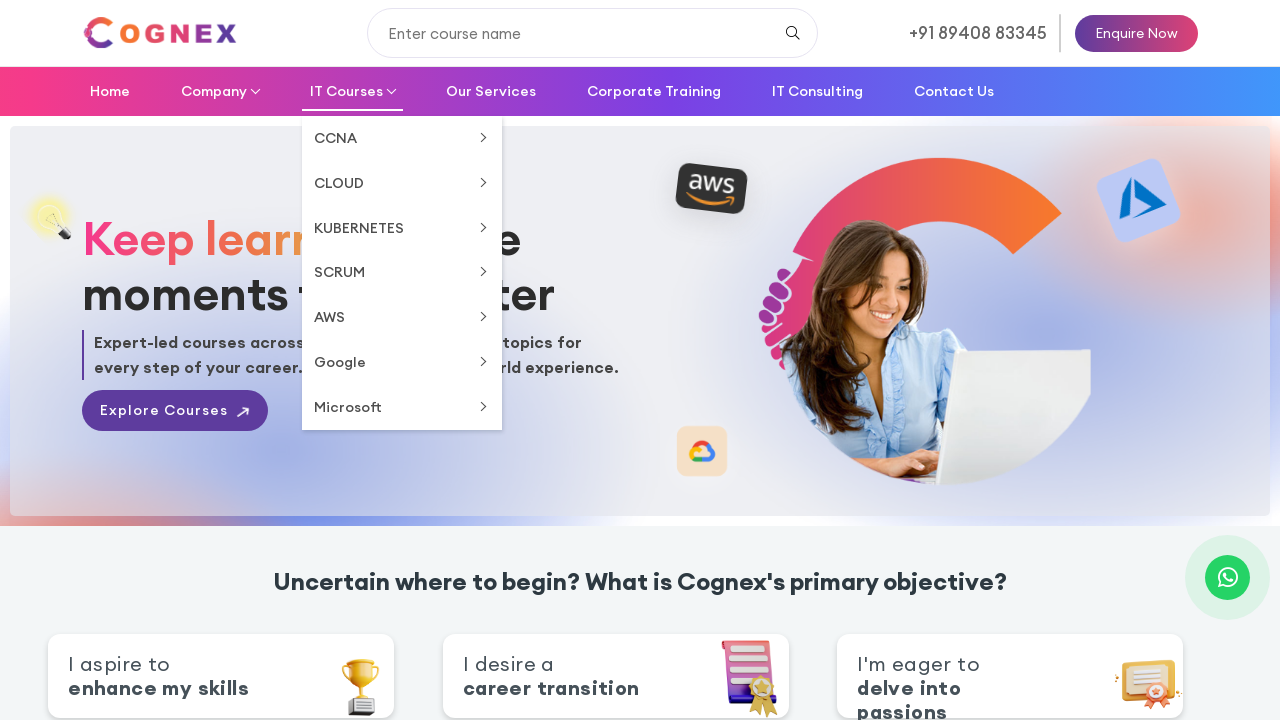

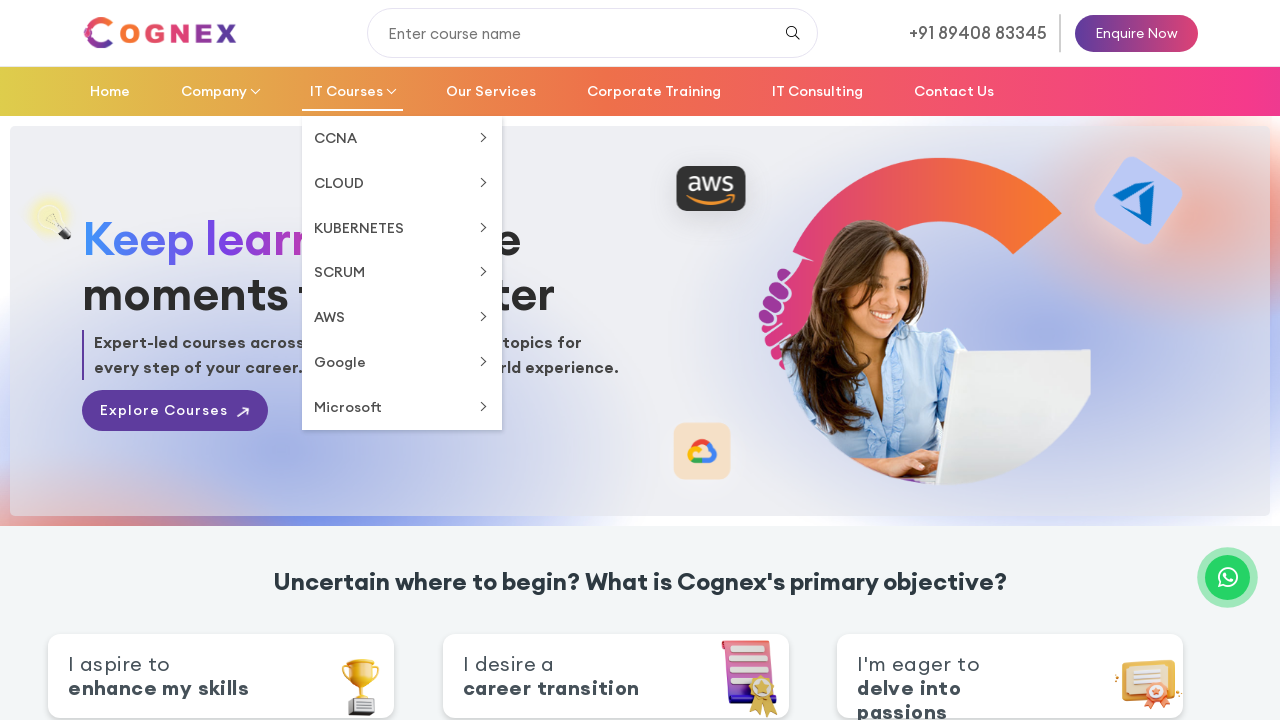